Opens the AdminOnline test system website and verifies the page title matches "Test System AdminOnline"

Starting URL: https://gilbert.adminonline.co.za

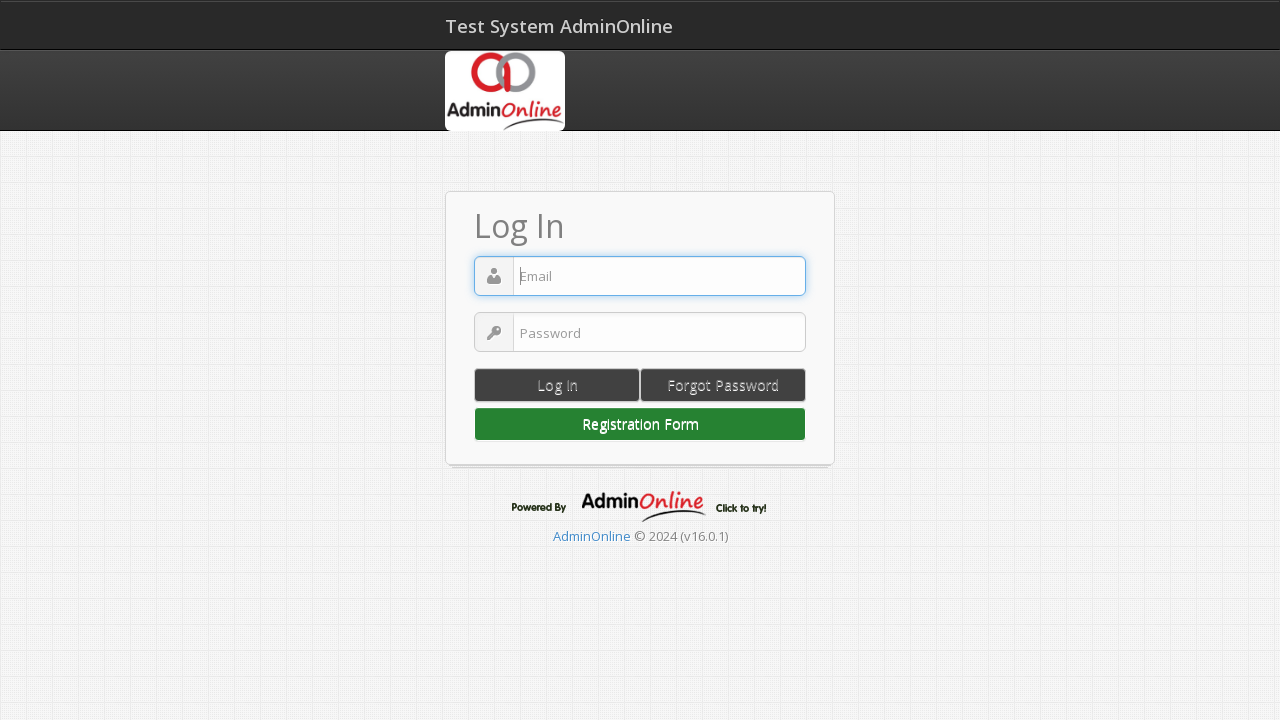

Waited for page to load (domcontentloaded state)
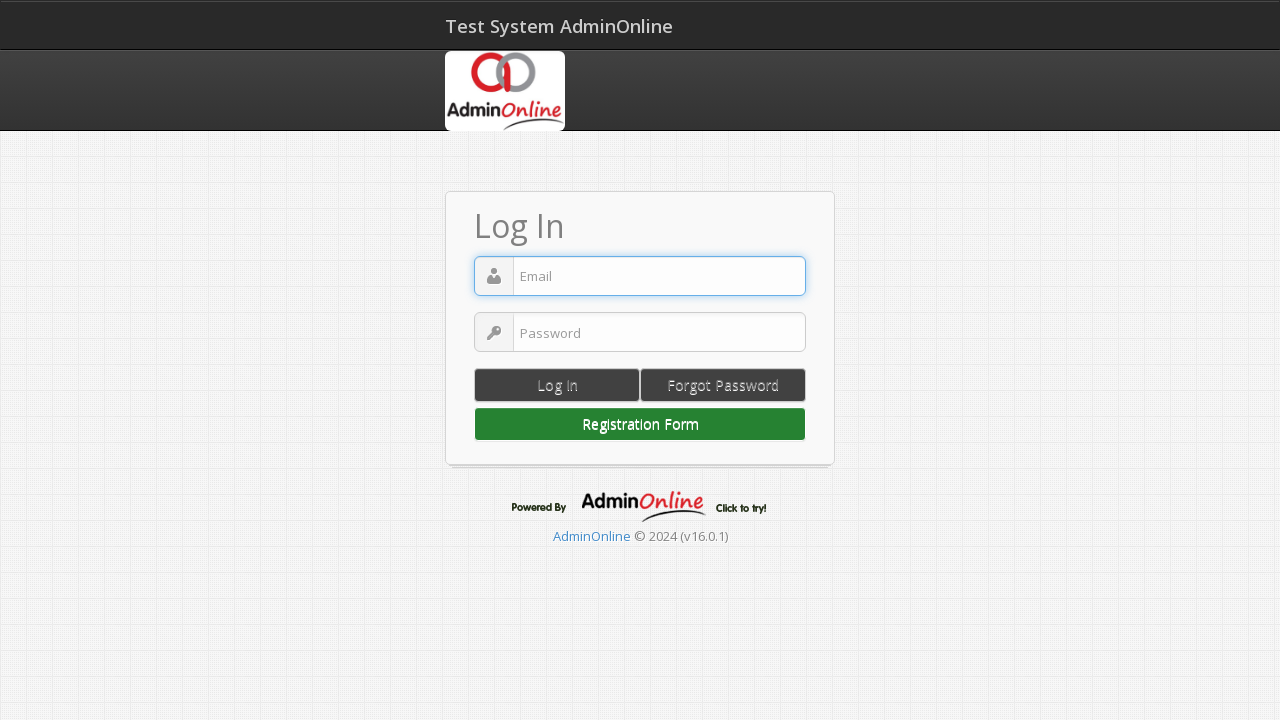

Verified page title matches 'Test System AdminOnline'
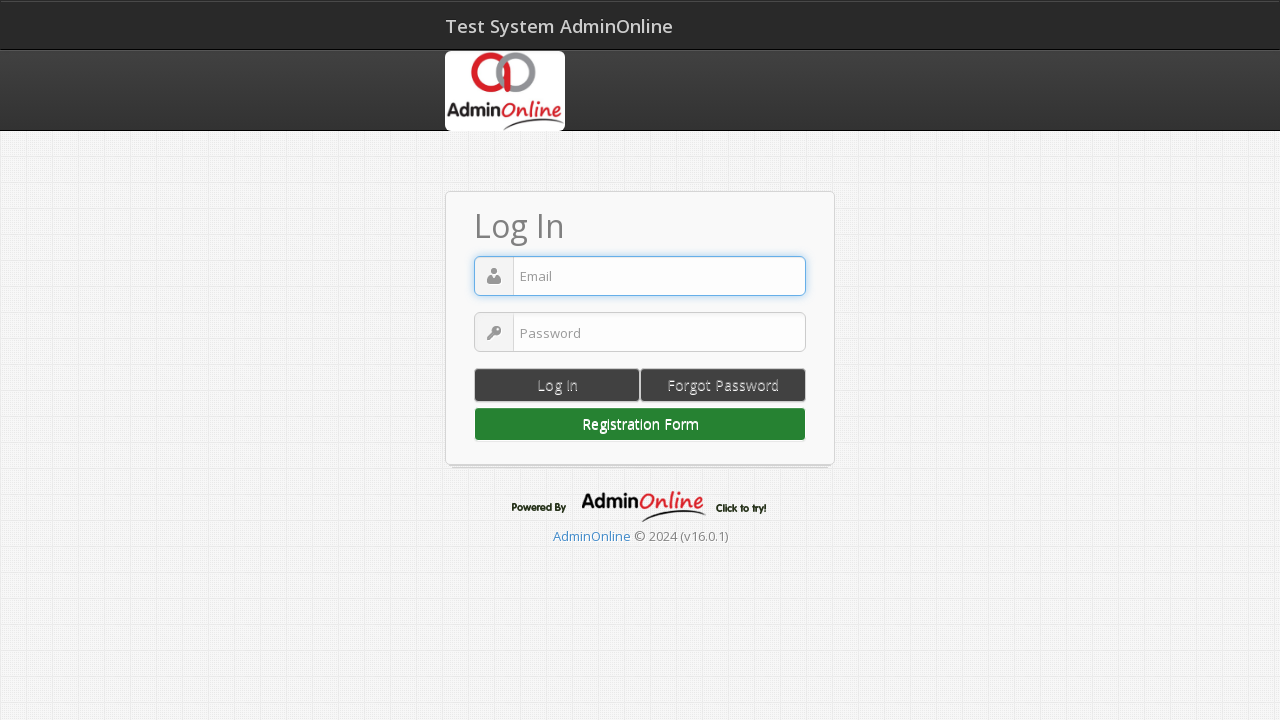

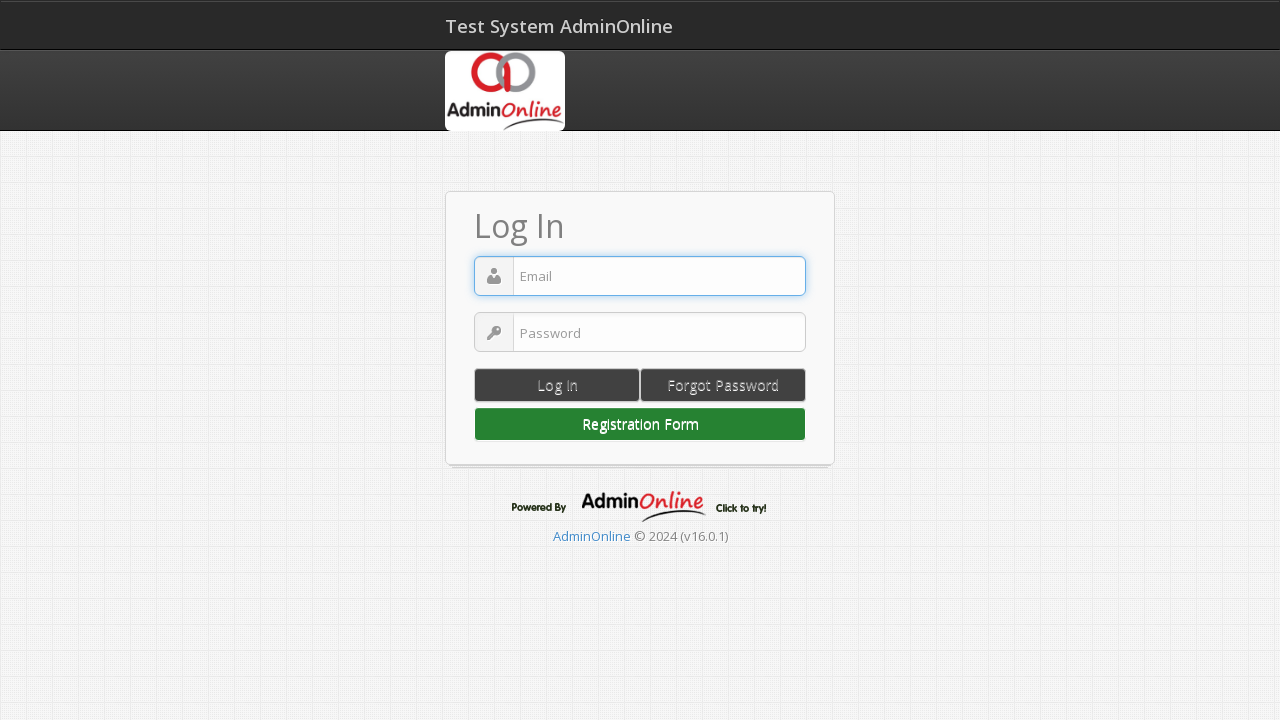